Tests that the complete-all checkbox updates state when individual items are completed or cleared

Starting URL: https://demo.playwright.dev/todomvc

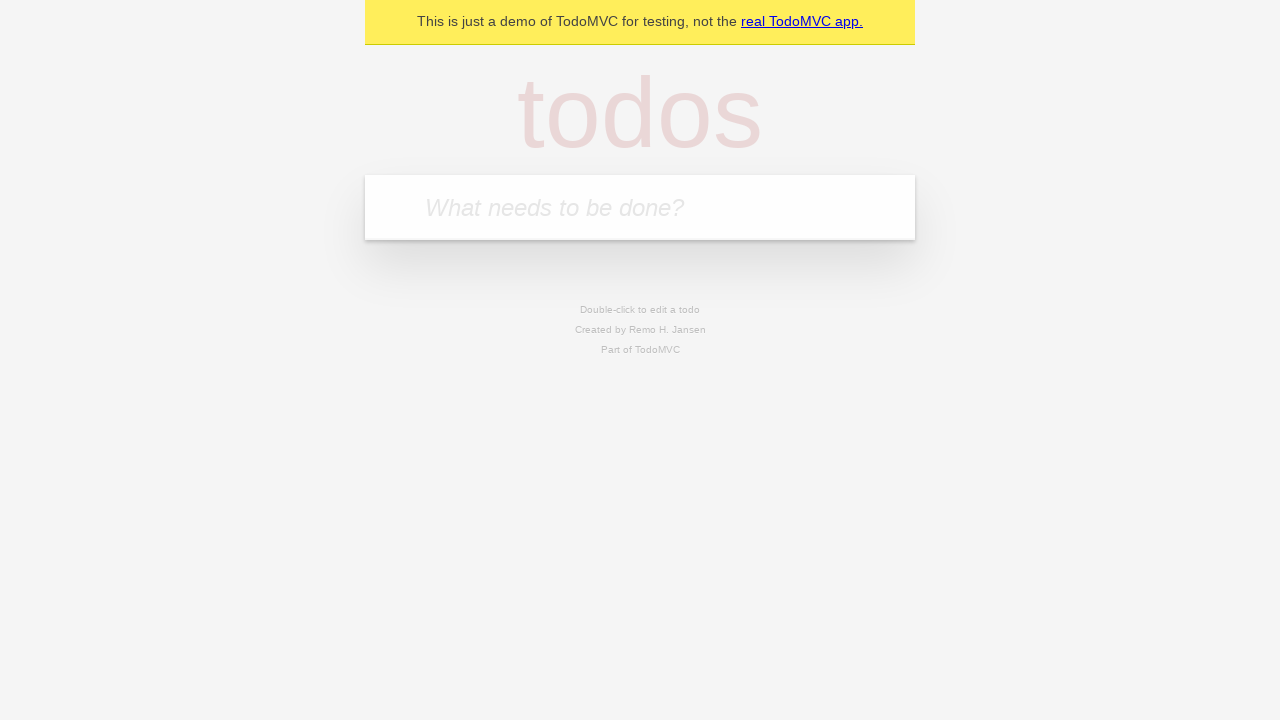

Filled todo input with 'buy some cheese' on internal:attr=[placeholder="What needs to be done?"i]
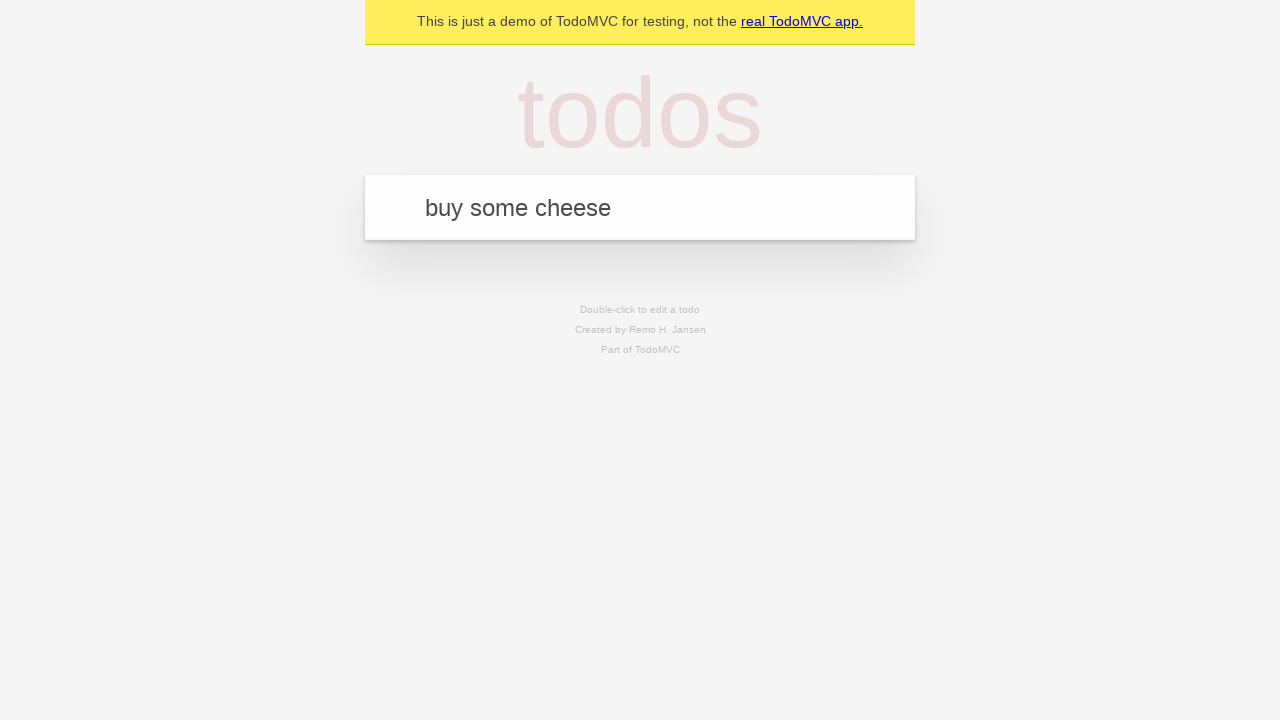

Pressed Enter to create first todo item on internal:attr=[placeholder="What needs to be done?"i]
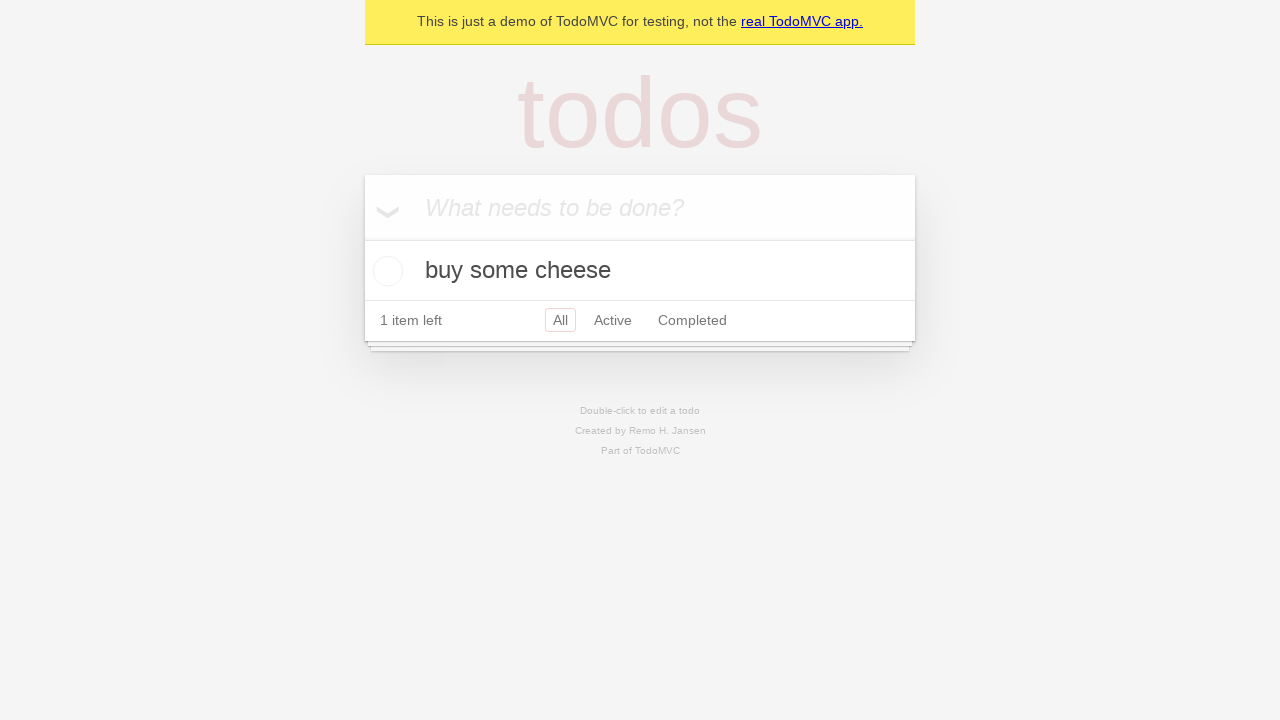

Filled todo input with 'feed the cat' on internal:attr=[placeholder="What needs to be done?"i]
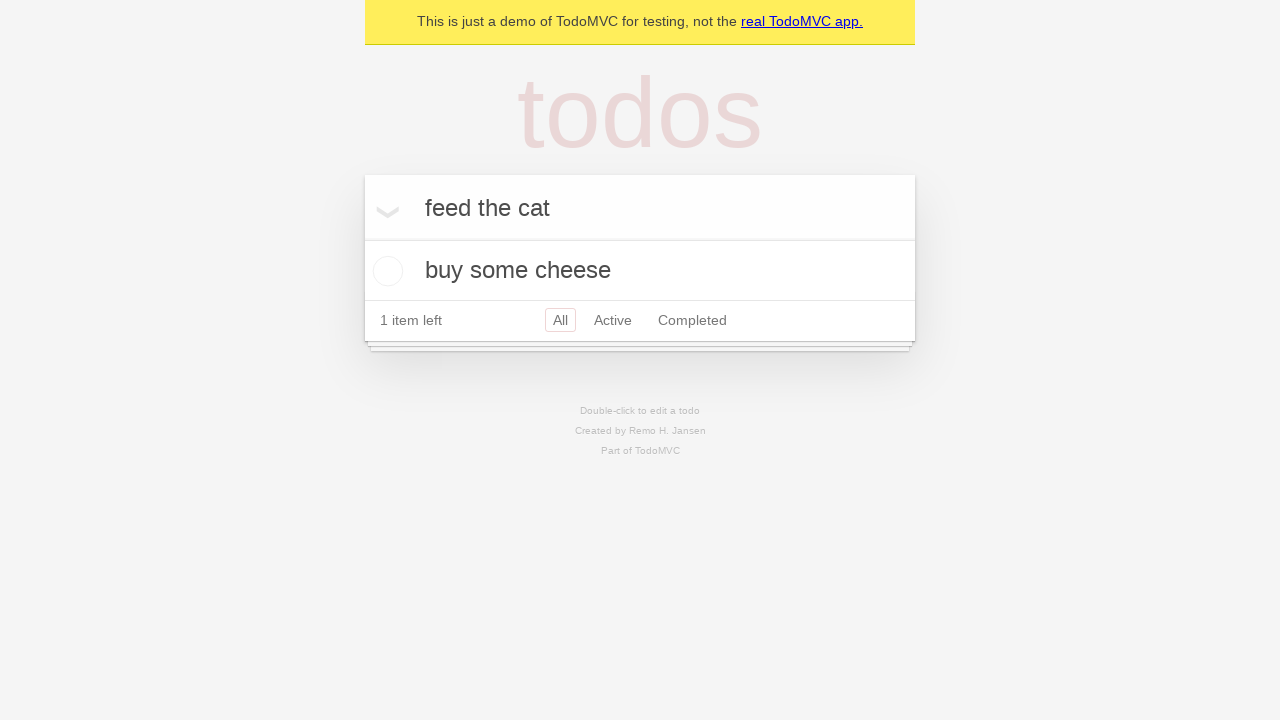

Pressed Enter to create second todo item on internal:attr=[placeholder="What needs to be done?"i]
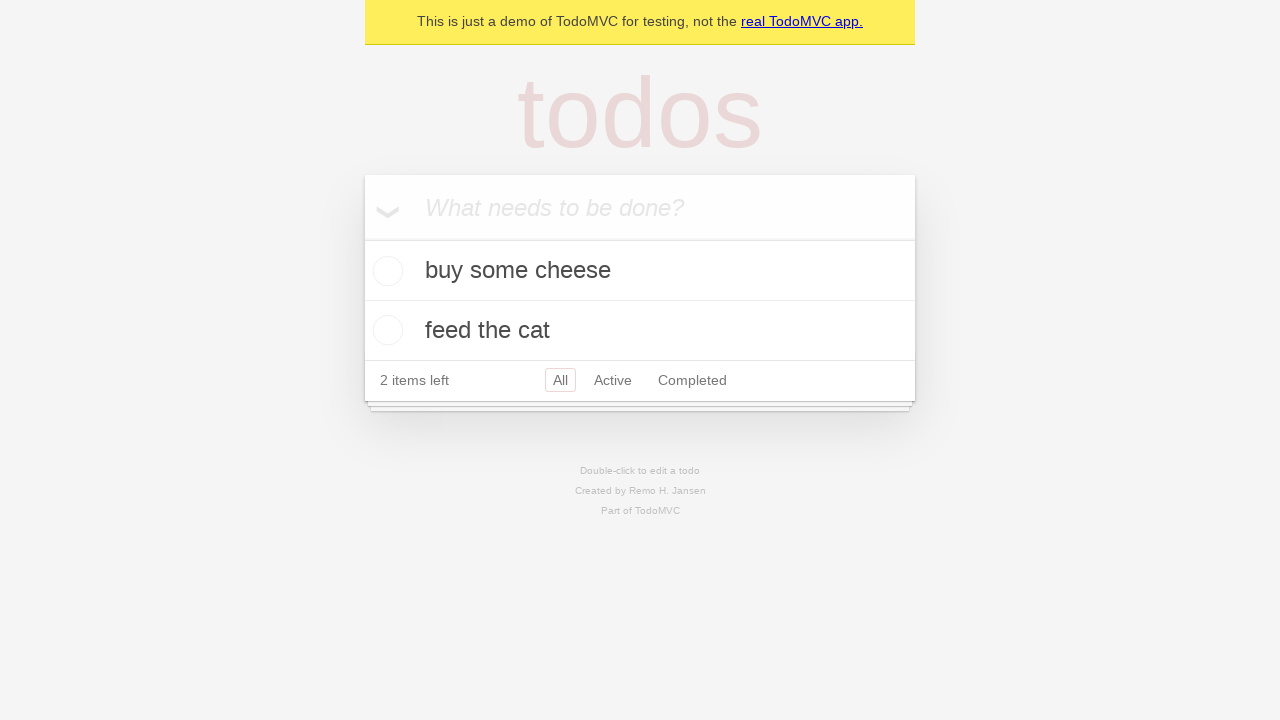

Filled todo input with 'book a doctors appointment' on internal:attr=[placeholder="What needs to be done?"i]
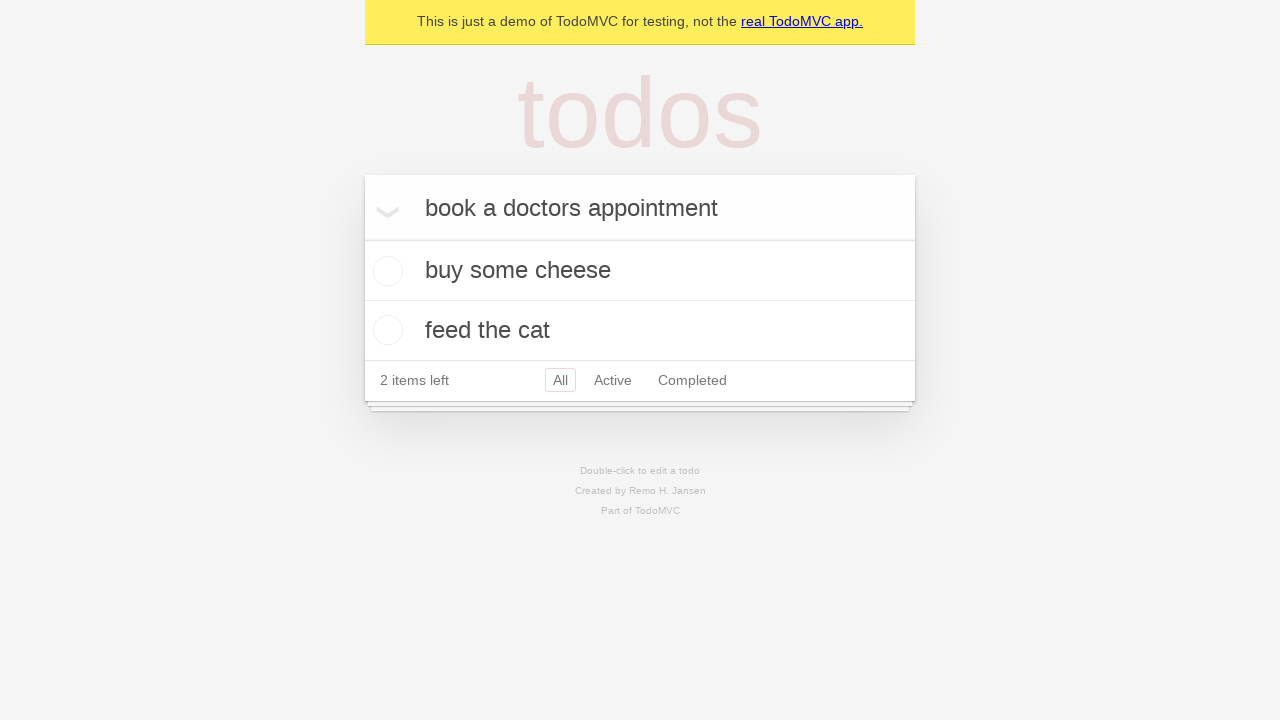

Pressed Enter to create third todo item on internal:attr=[placeholder="What needs to be done?"i]
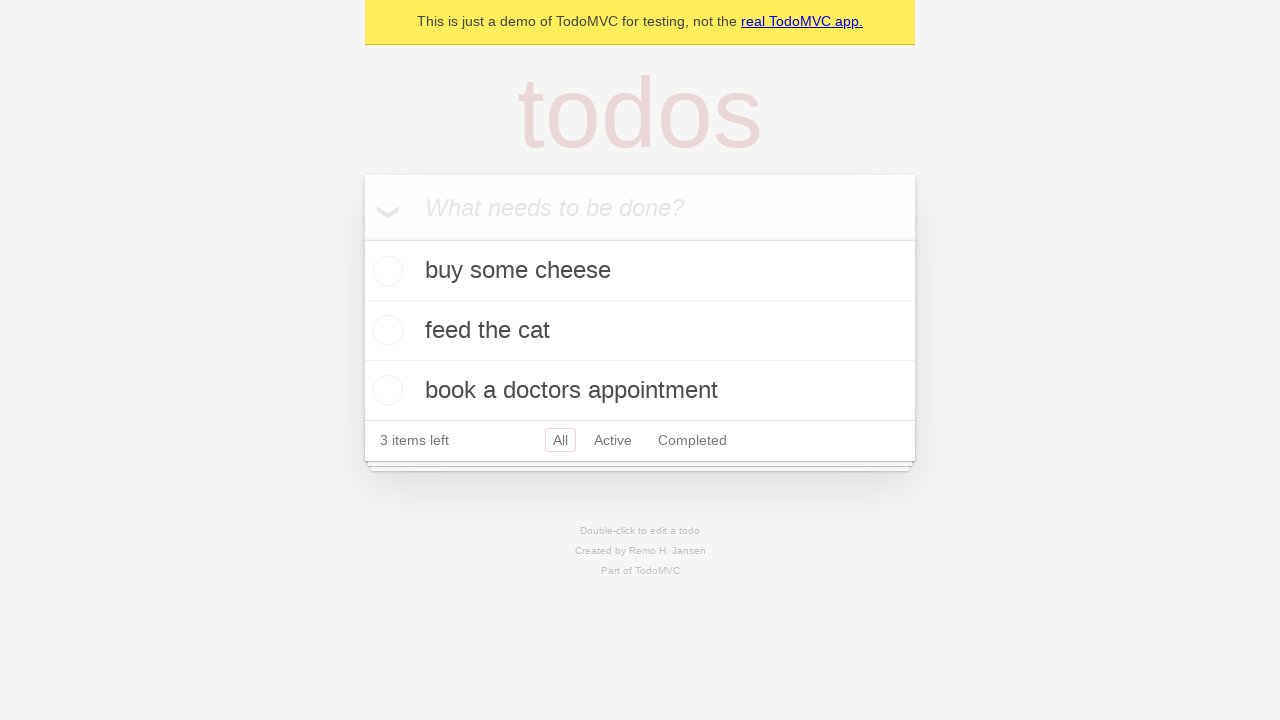

Clicked 'Mark all as complete' checkbox to check all todos at (362, 238) on internal:label="Mark all as complete"i
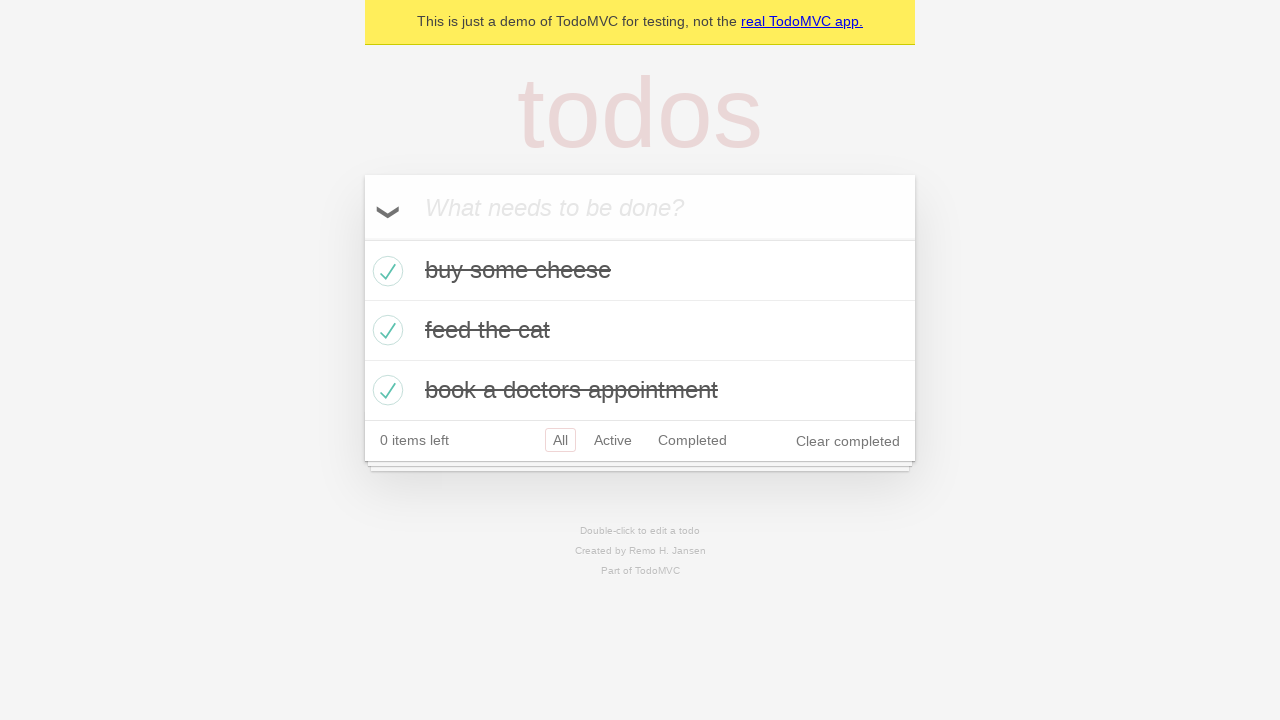

Unchecked the first todo item checkbox at (385, 271) on internal:testid=[data-testid="todo-item"s] >> nth=0 >> internal:role=checkbox
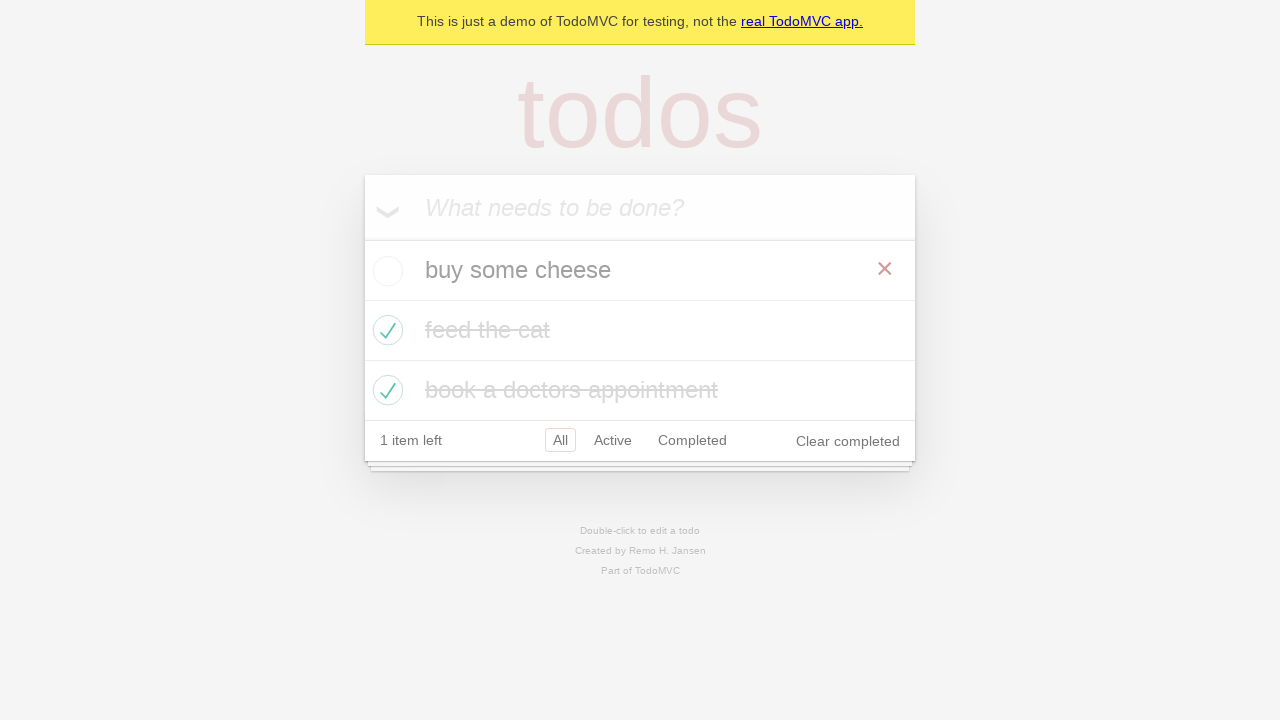

Checked the first todo item checkbox again at (385, 271) on internal:testid=[data-testid="todo-item"s] >> nth=0 >> internal:role=checkbox
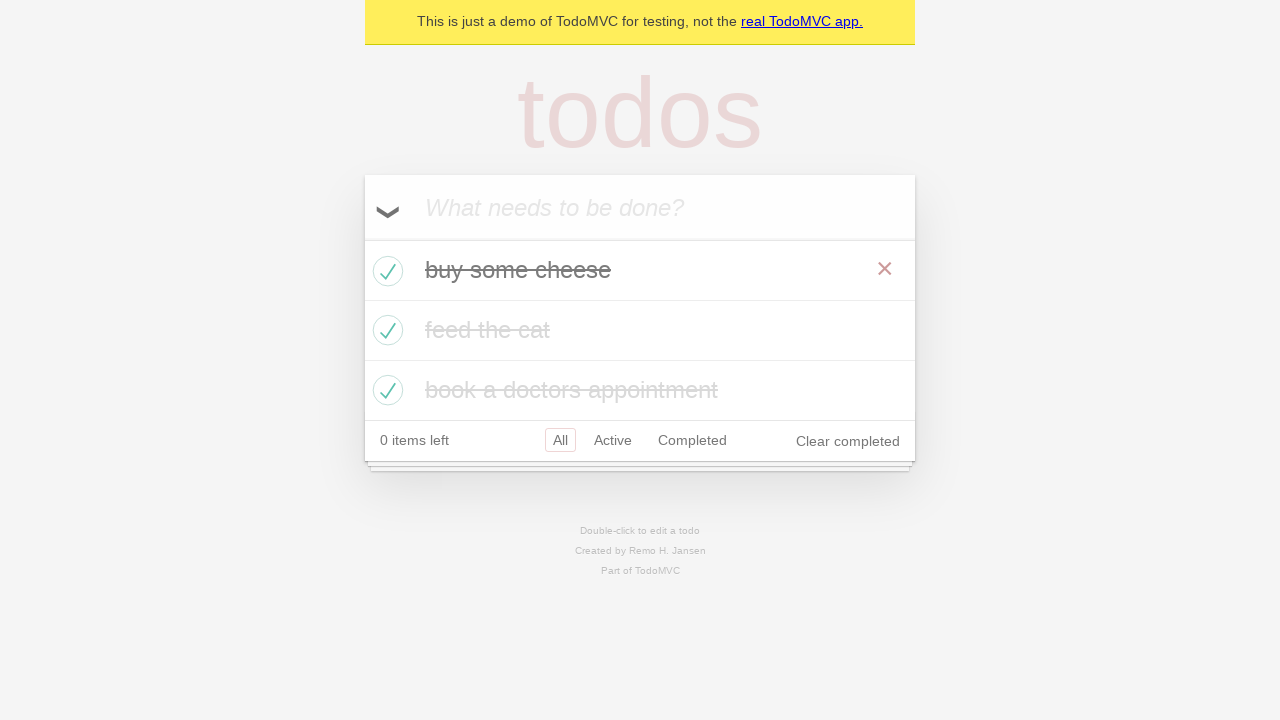

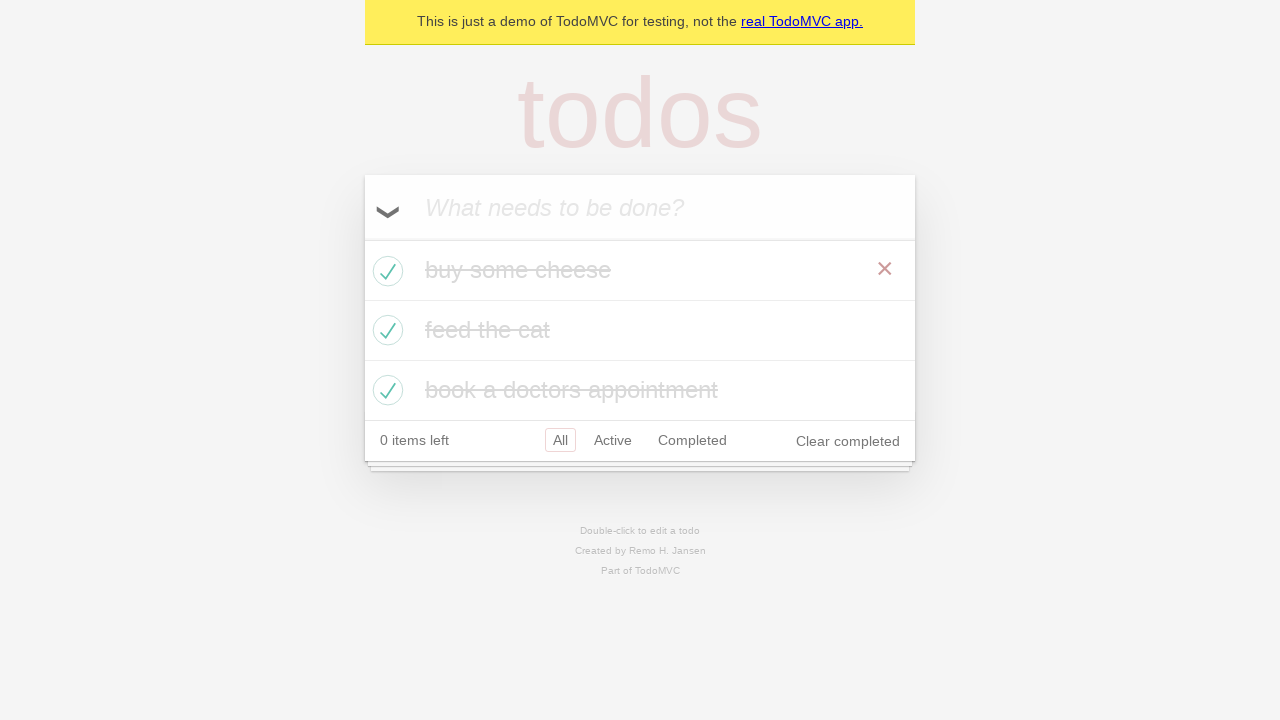